Tests password reset form with a valid email address

Starting URL: https://staging.theimagelab.co.uk/imagelab/users/reset-password

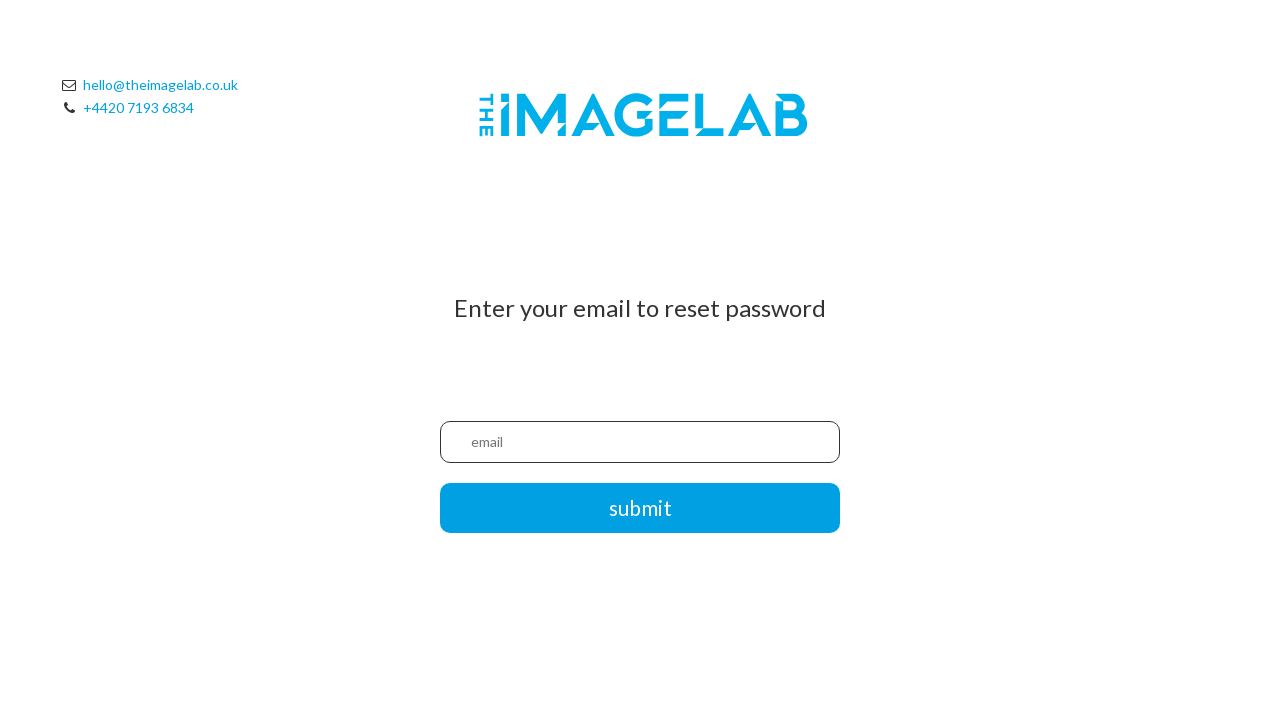

Filled email field with 'validuser789@example.com' on xpath=/html/body/div[1]/form/input[1]
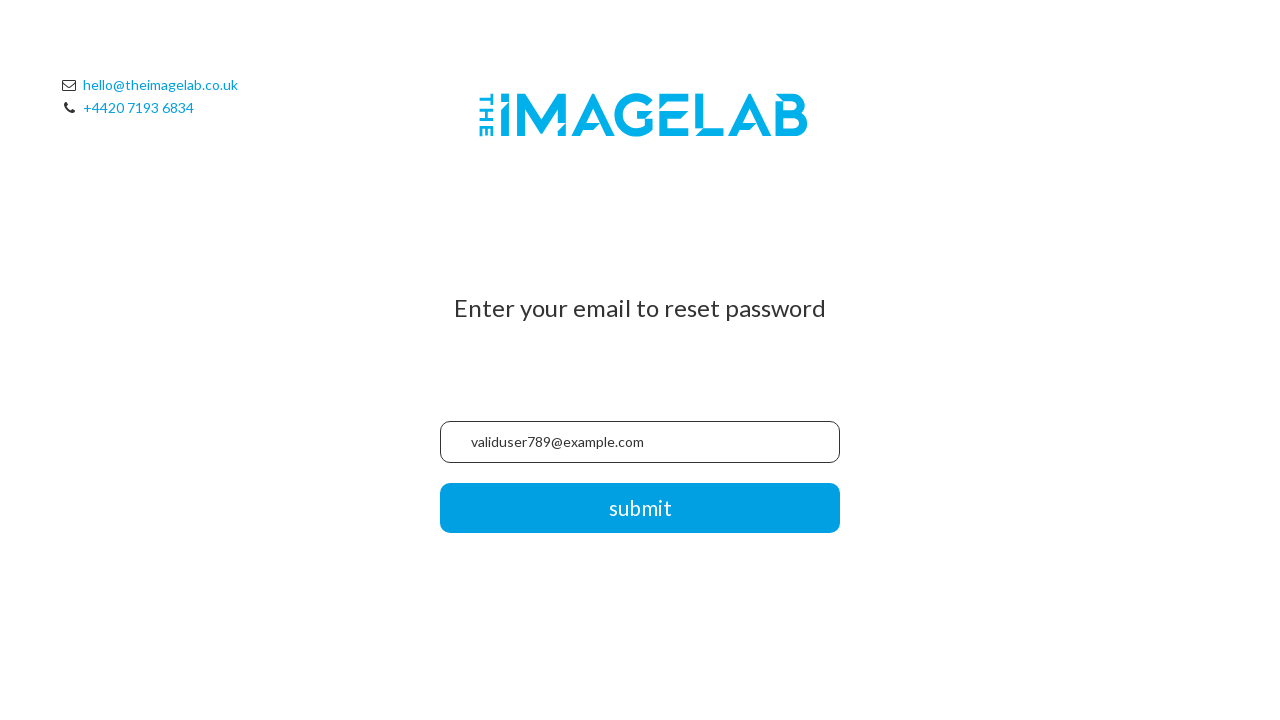

Clicked submit button to send password reset email at (640, 508) on xpath=/html/body/div[1]/form/input[2]
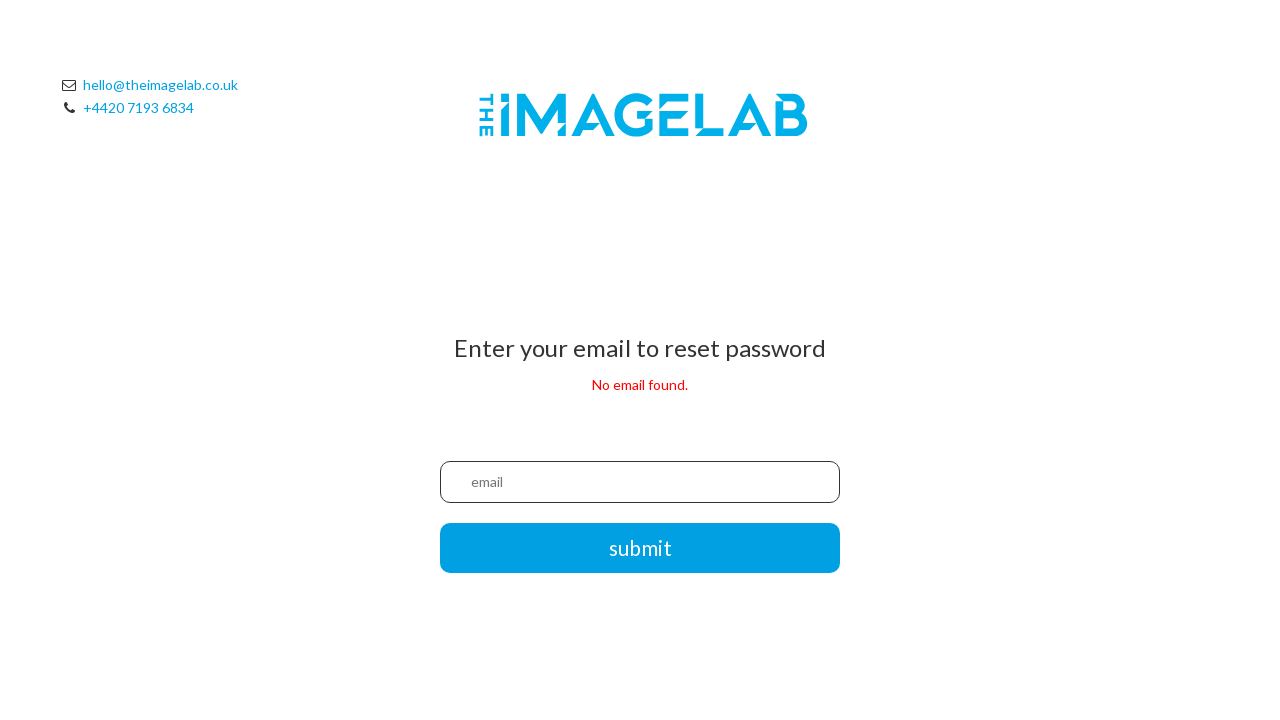

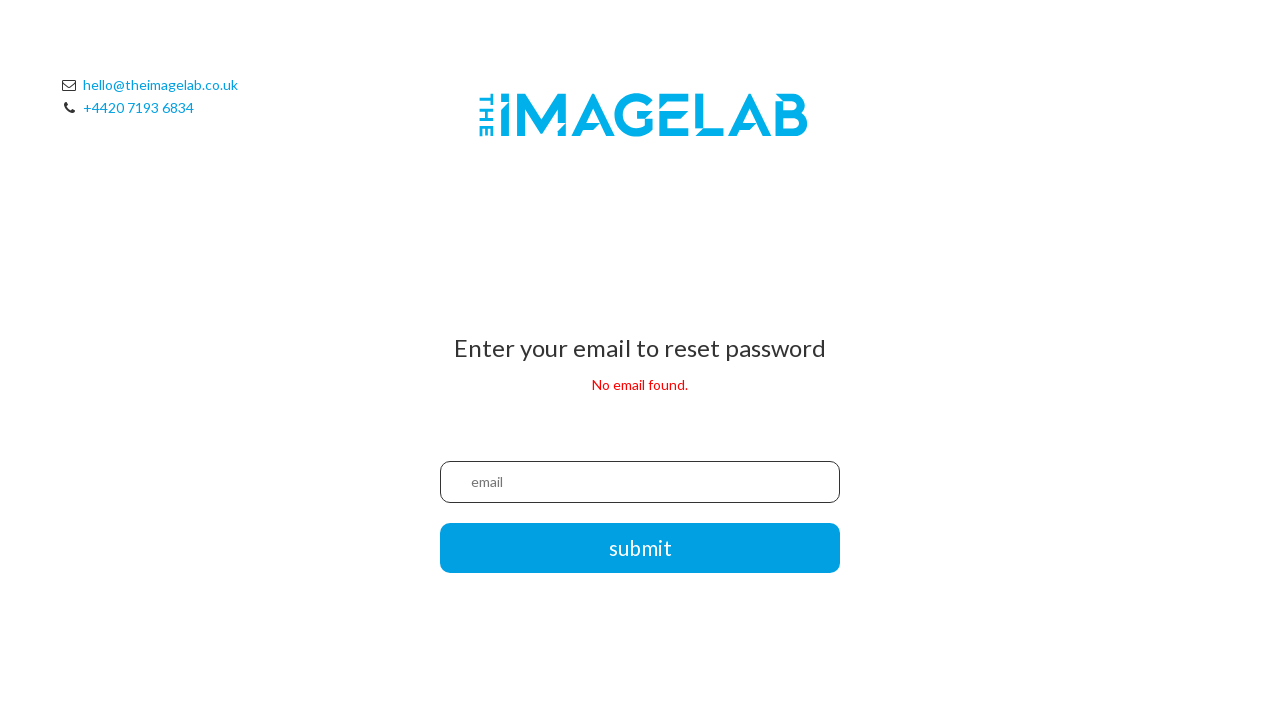